Tests draggable table rows by dragging row 9 to row 8 position and verifying the alert message

Starting URL: https://leafground.com/drag.xhtml

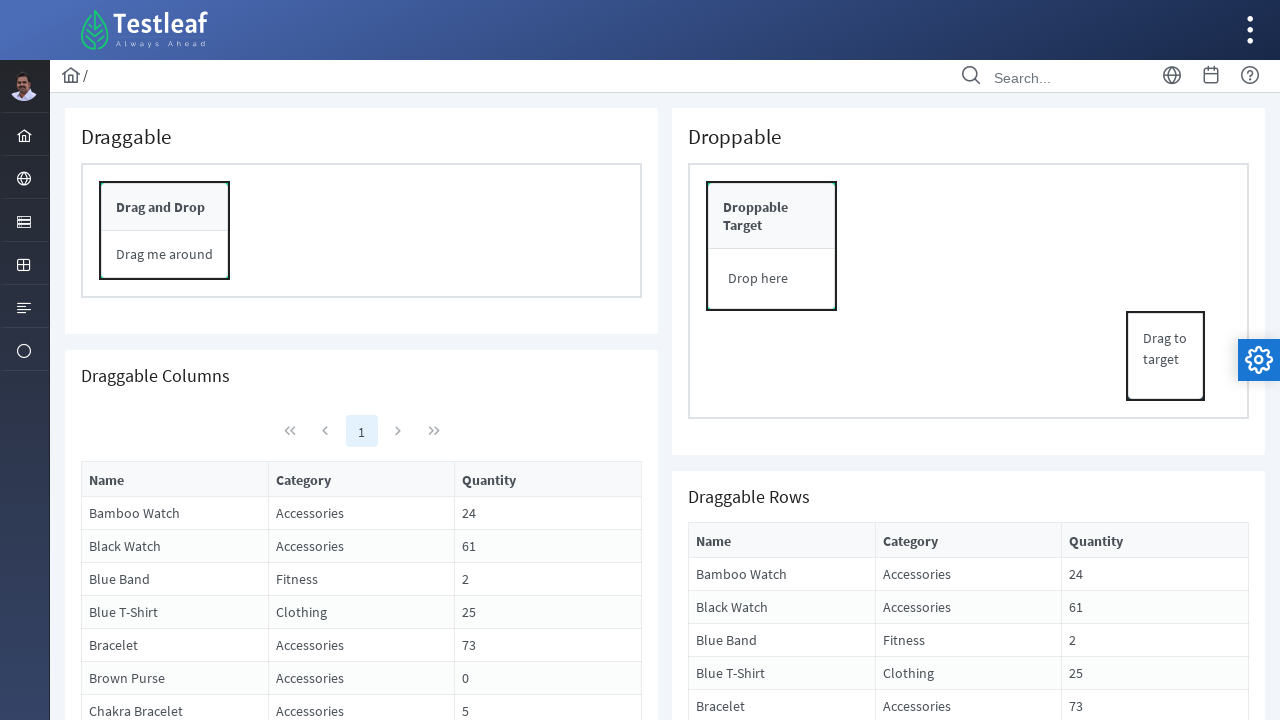

Located source row 9 (data-ri='8') in draggable table
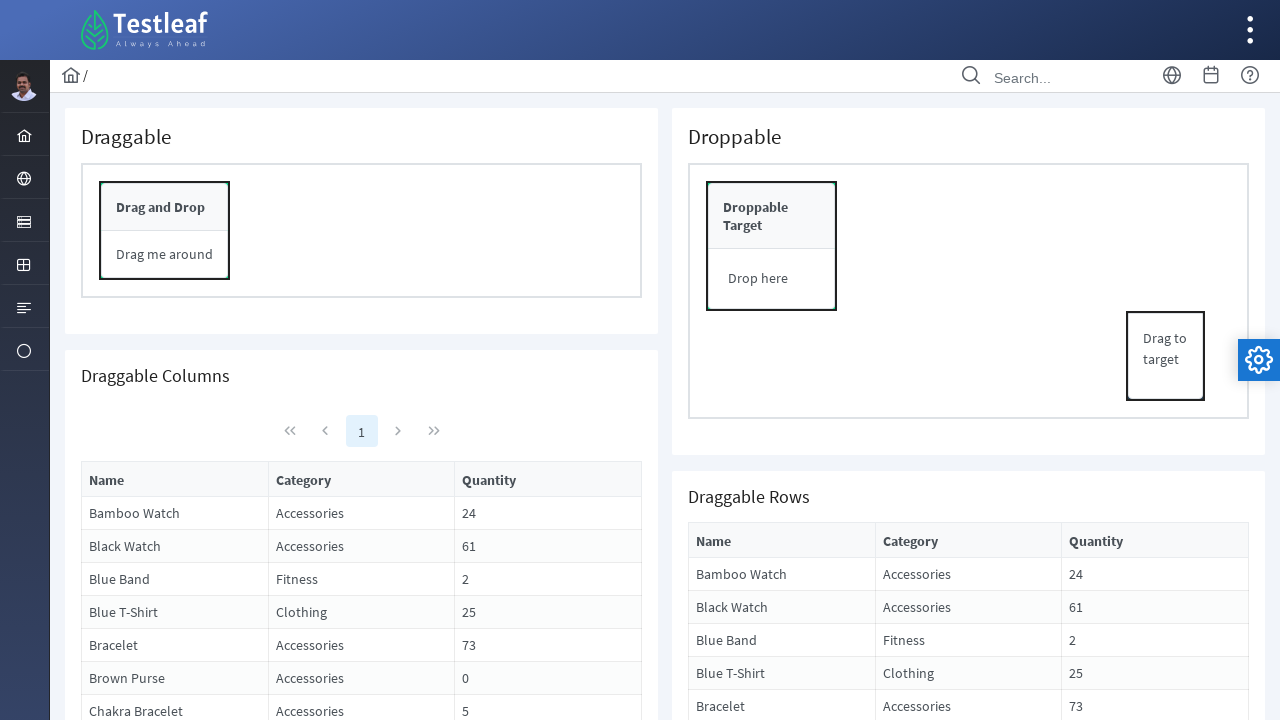

Located target row 8 (data-ri='7') in draggable table
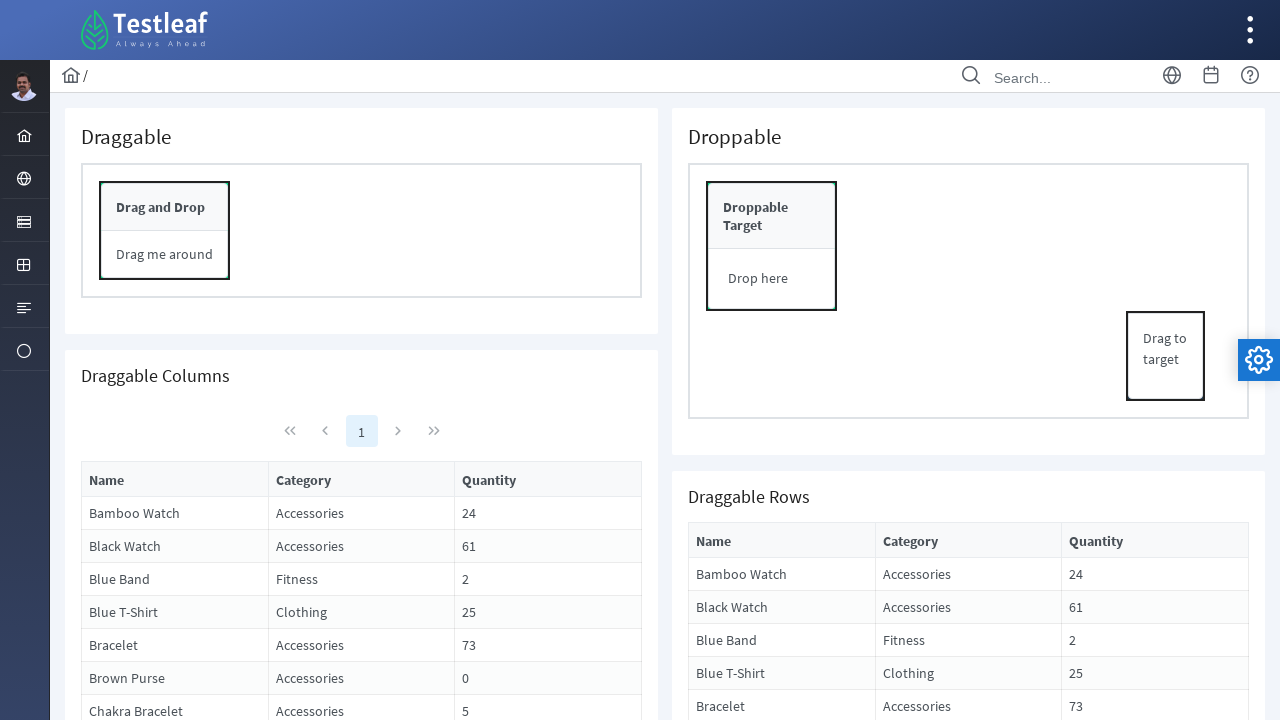

Dragged row 9 to row 8 position at (968, 328)
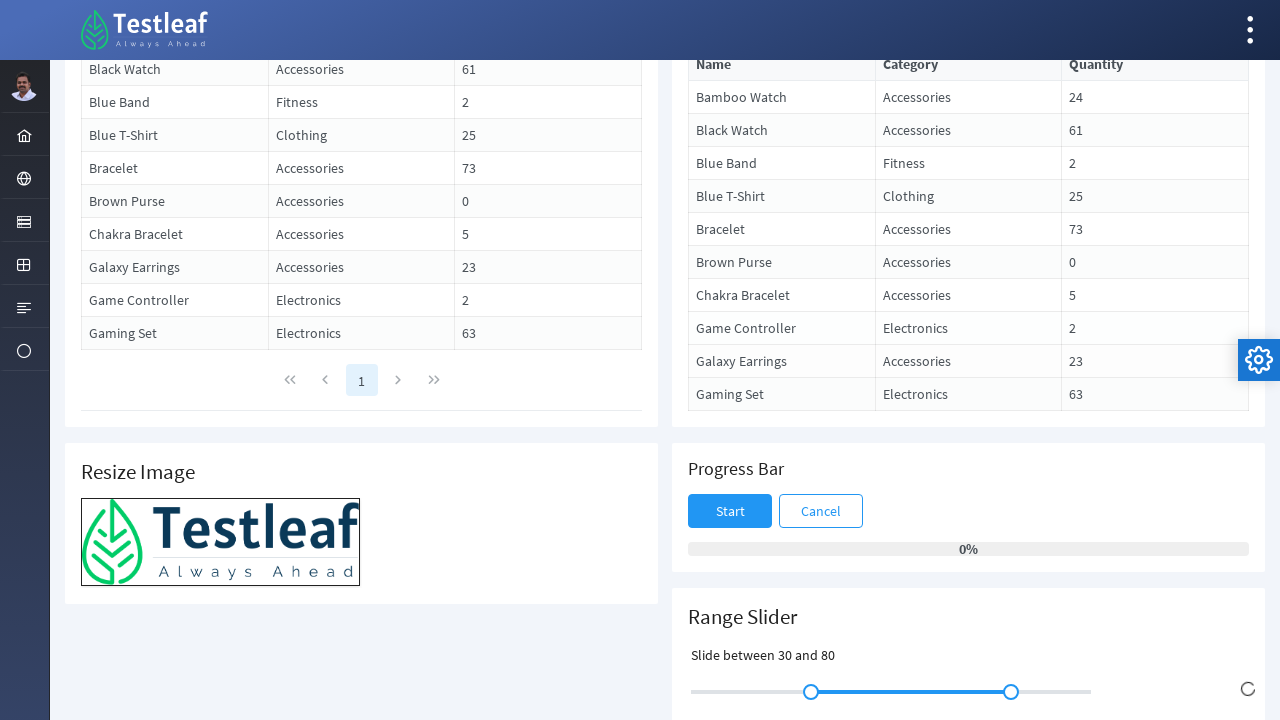

Alert message appeared after drag and drop operation
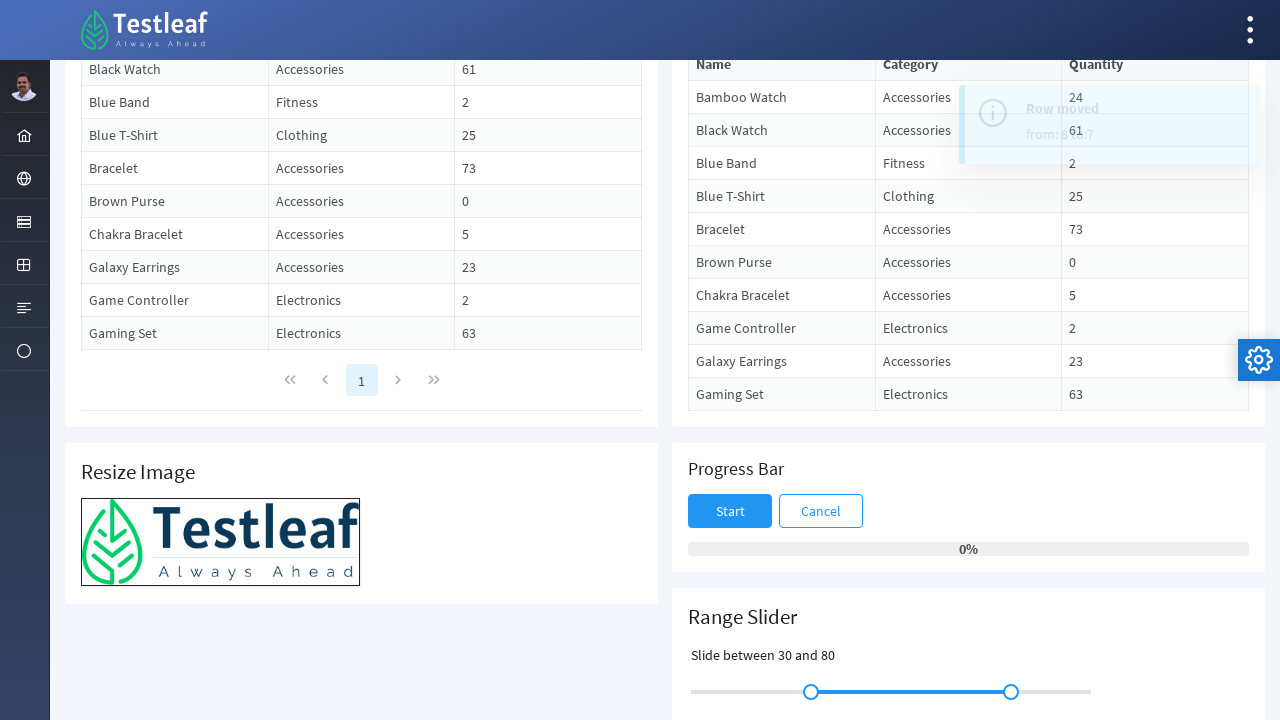

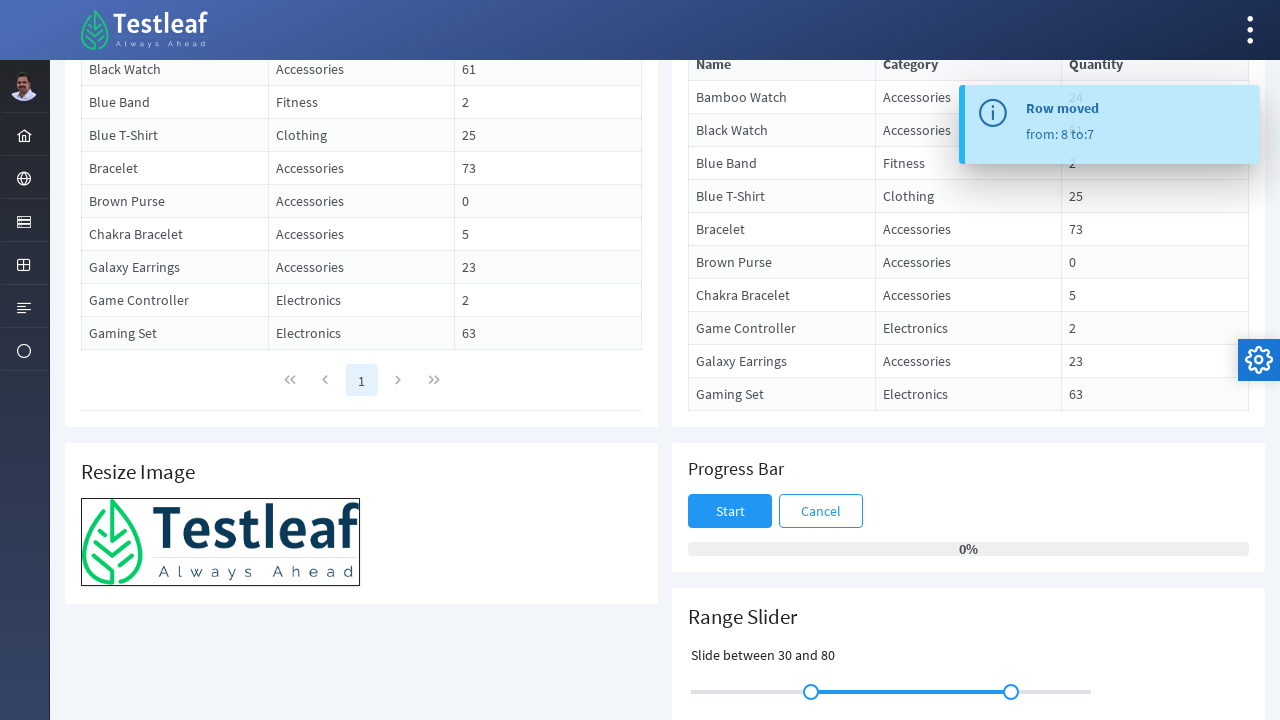